Tests a registration form by filling in first name, last name, and email fields, then submitting the form and verifying the success message.

Starting URL: https://suninjuly.github.io/registration1.html

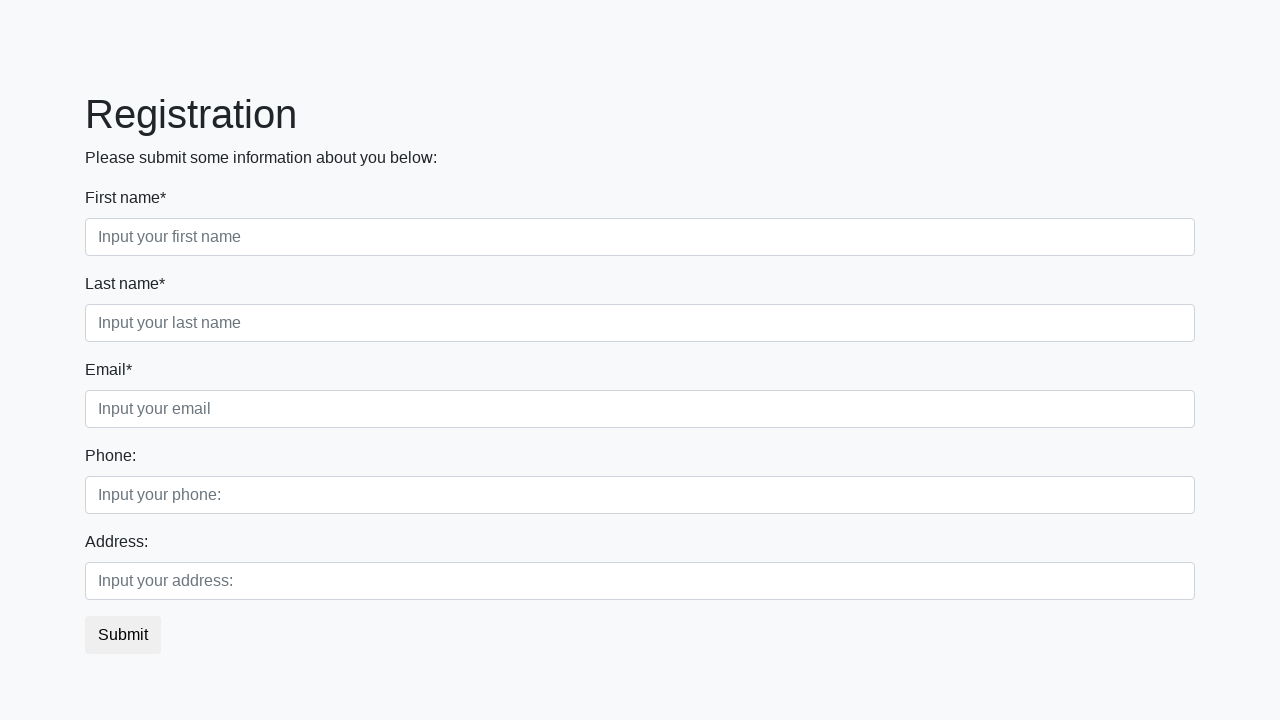

Filled first name field with 'Ivan' on //label[text()[contains(.,'First name')]]/following-sibling::input
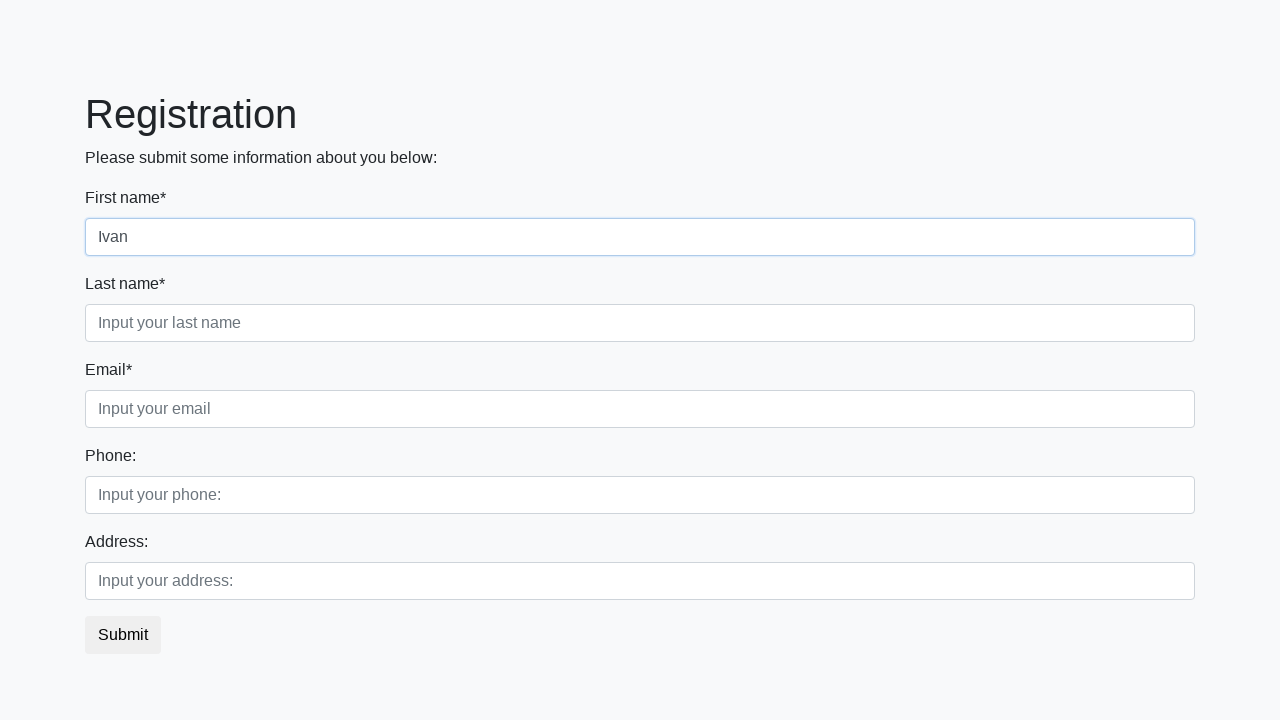

Filled last name field with 'Petrov' on //label[text()[contains(.,'Last name')]]/following-sibling::input
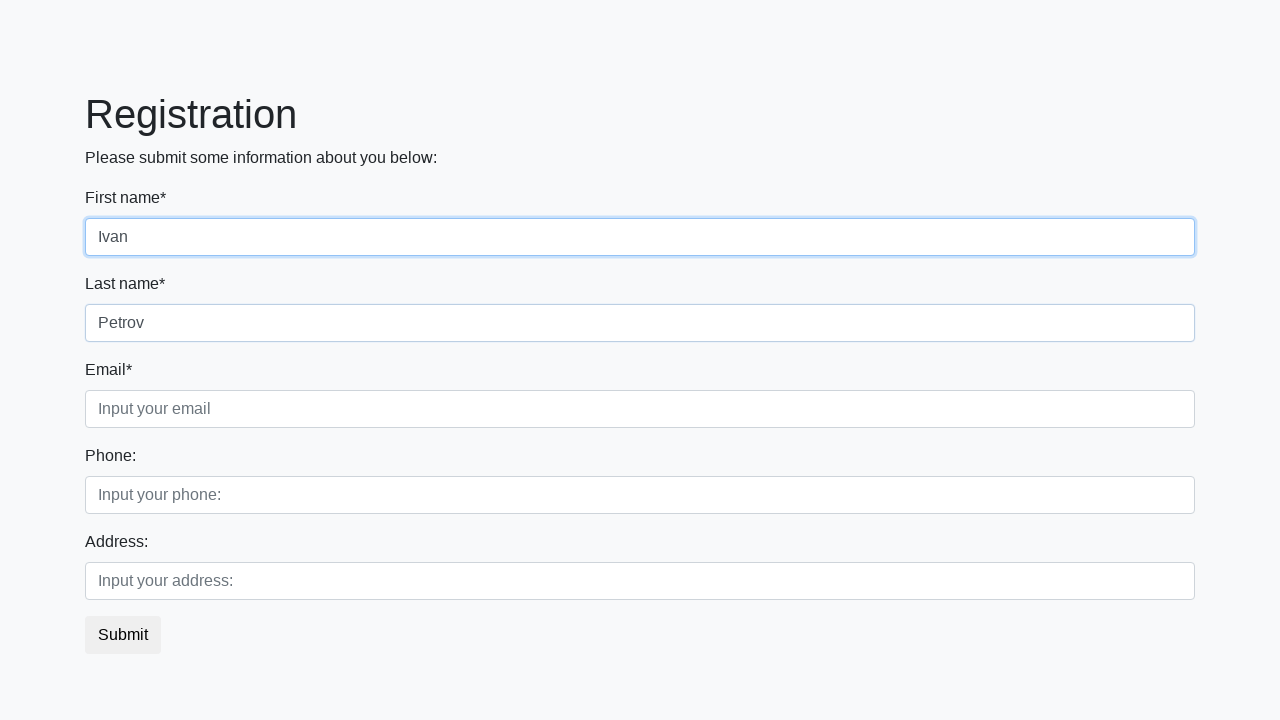

Filled email field with 'ipetrov@smolensk.ru' on //label[text()[contains(.,'Email')]]/following-sibling::input
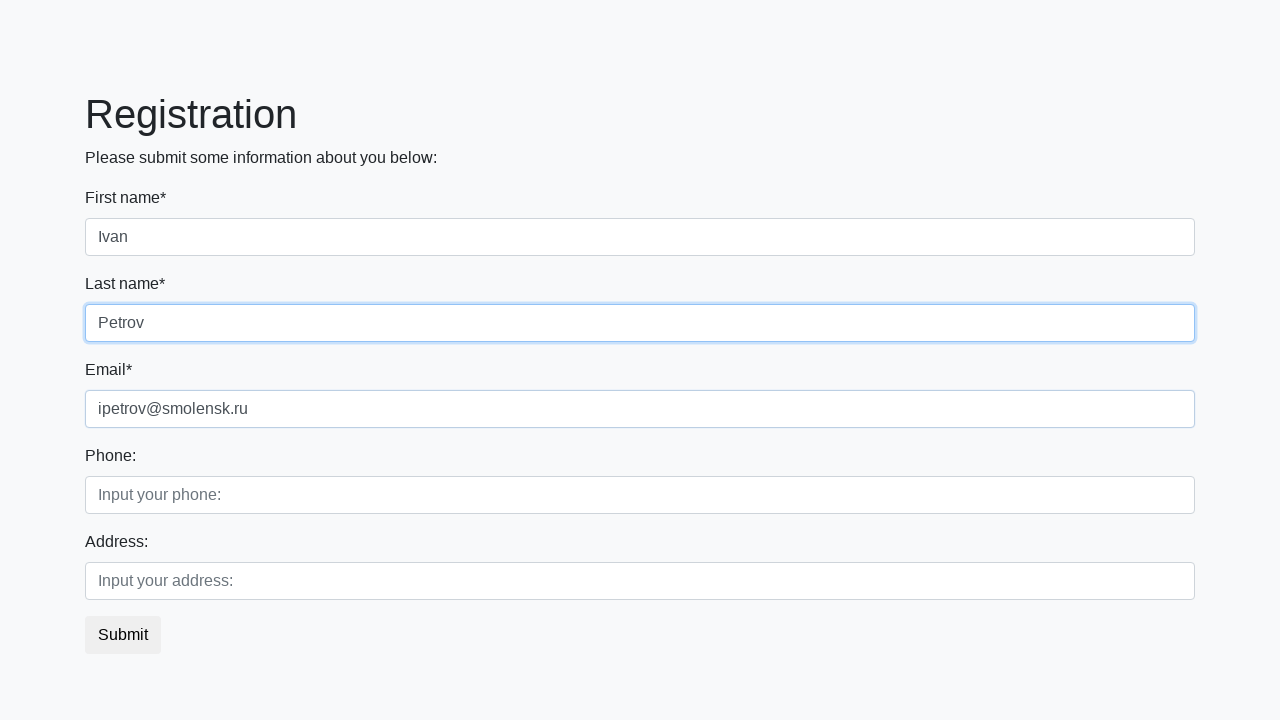

Clicked submit button to register at (123, 635) on button.btn
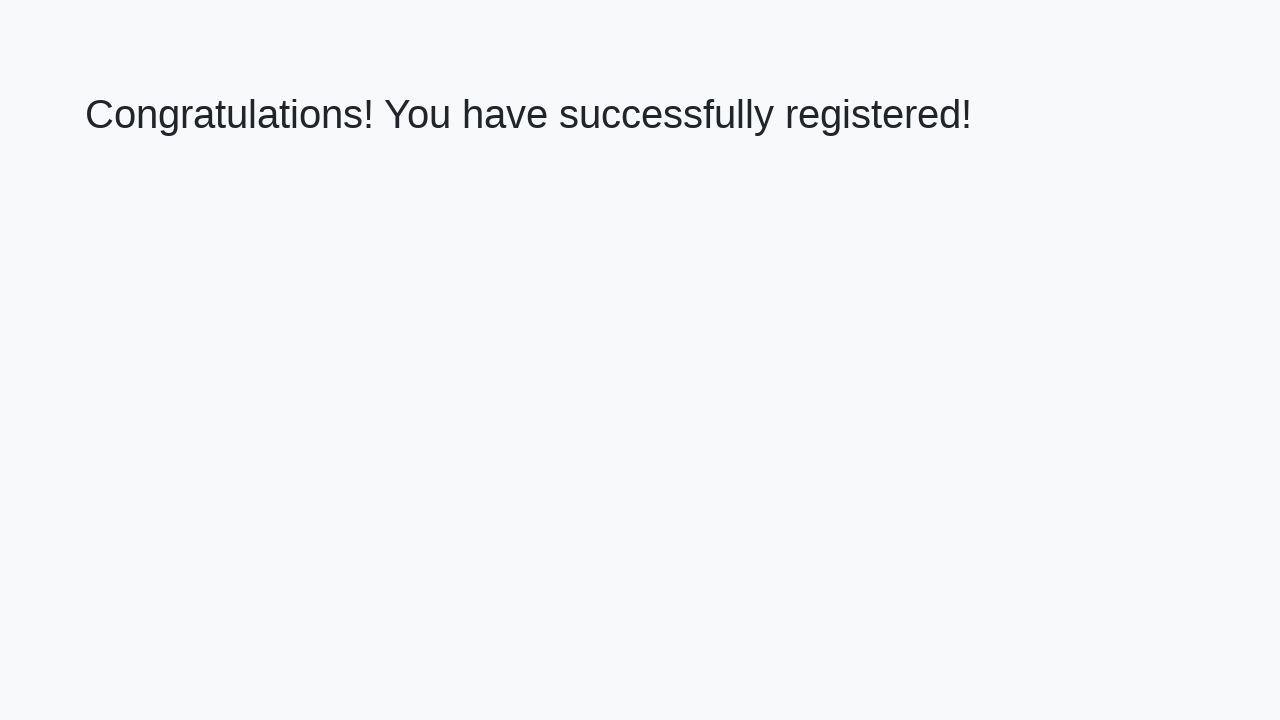

Success message appeared on registration page
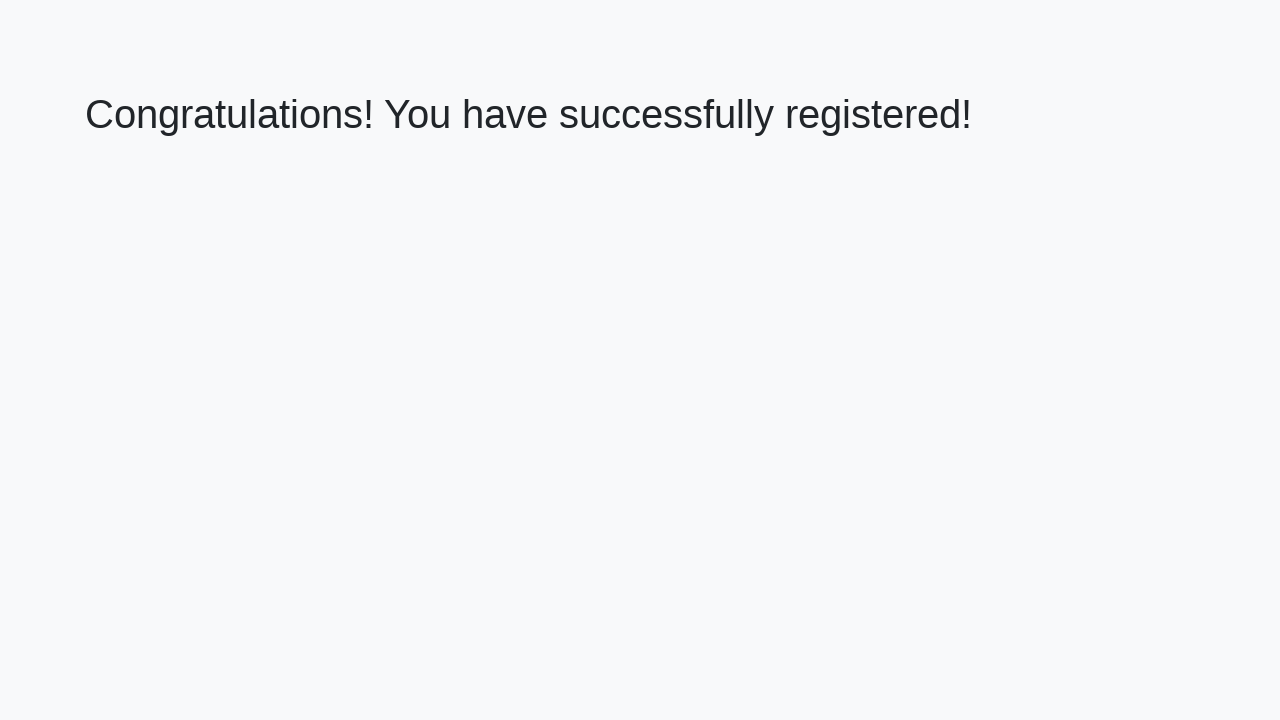

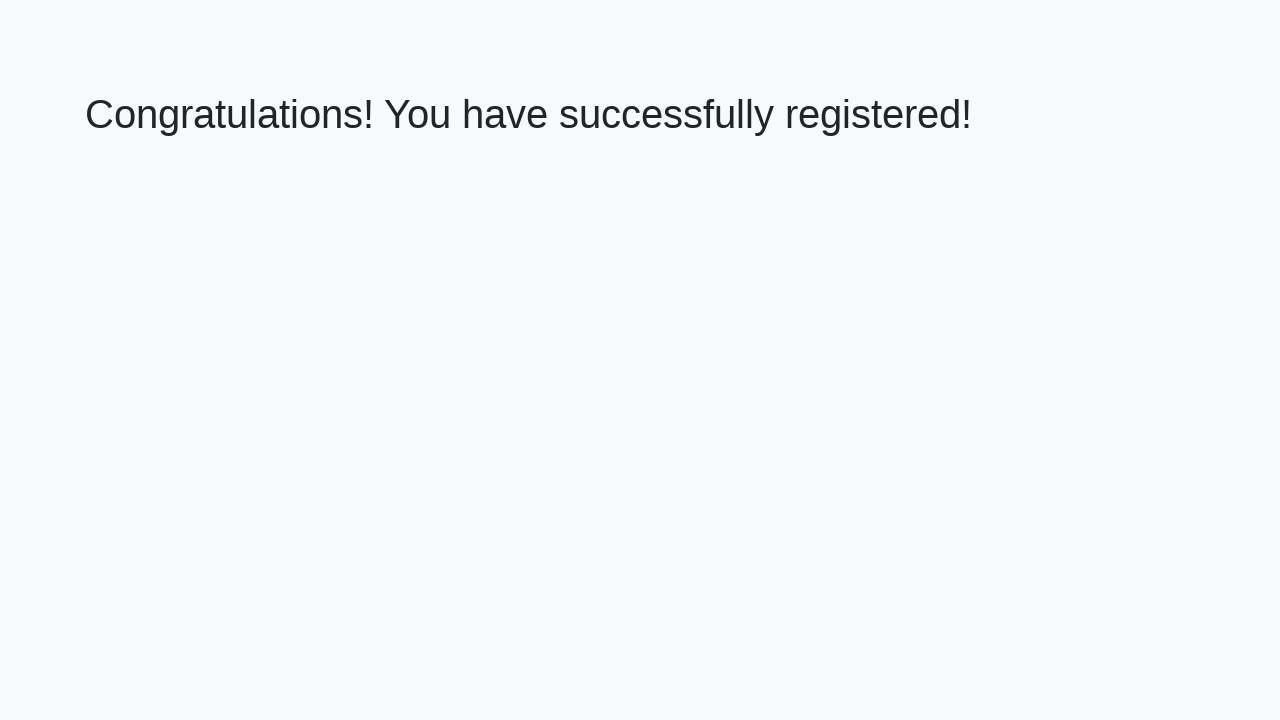